Tests drag and drop functionality by dragging a draggable element and dropping it onto a droppable target area

Starting URL: https://testautomationpractice.blogspot.com/

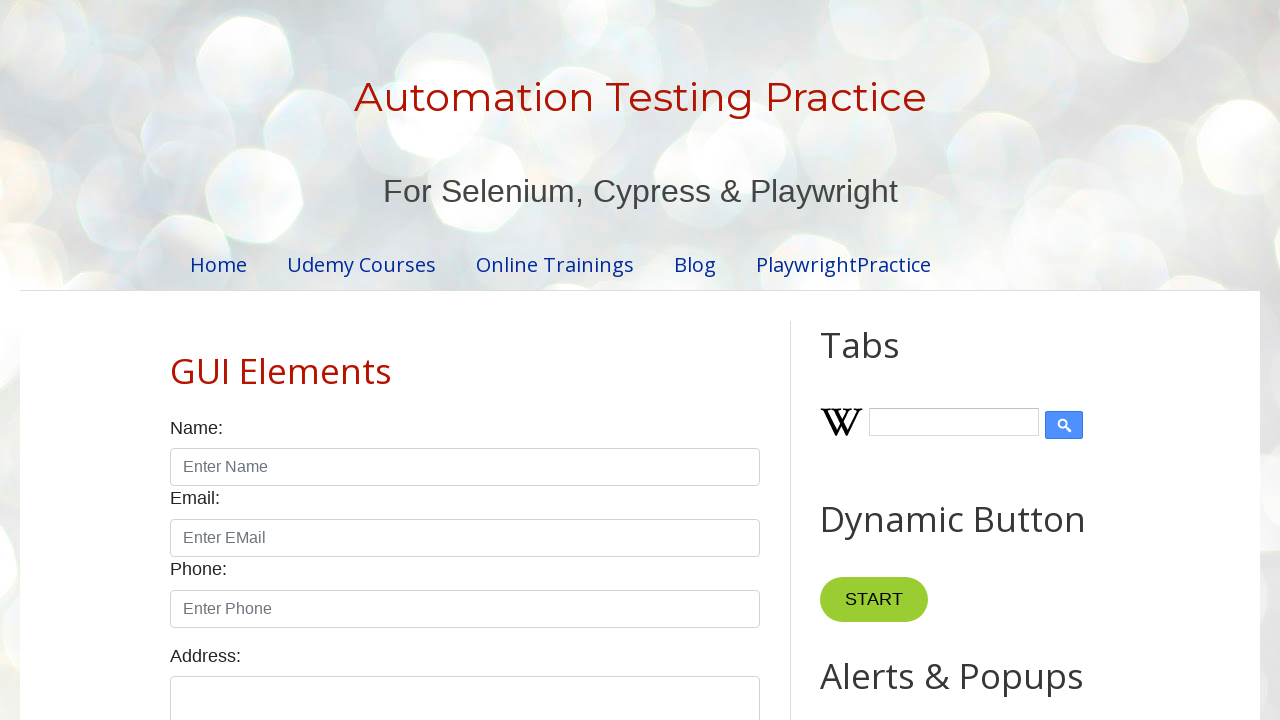

Located draggable source element with id 'draggable'
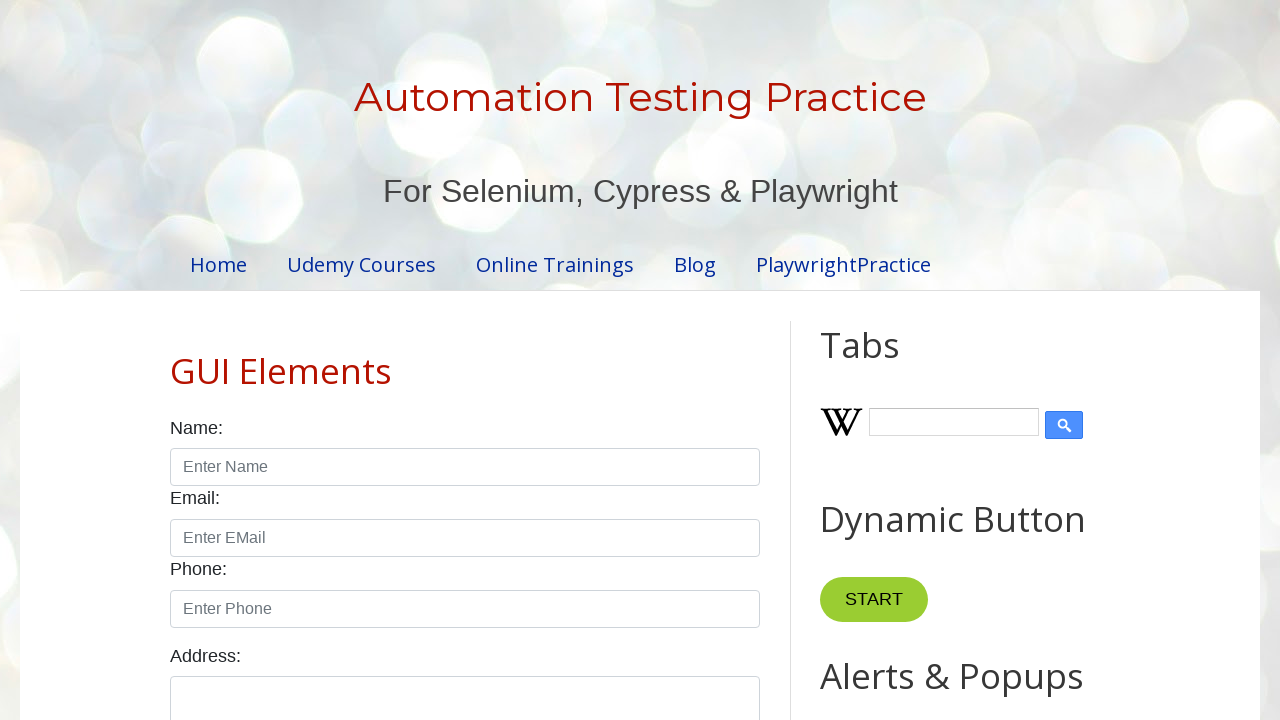

Located droppable target element with id 'droppable'
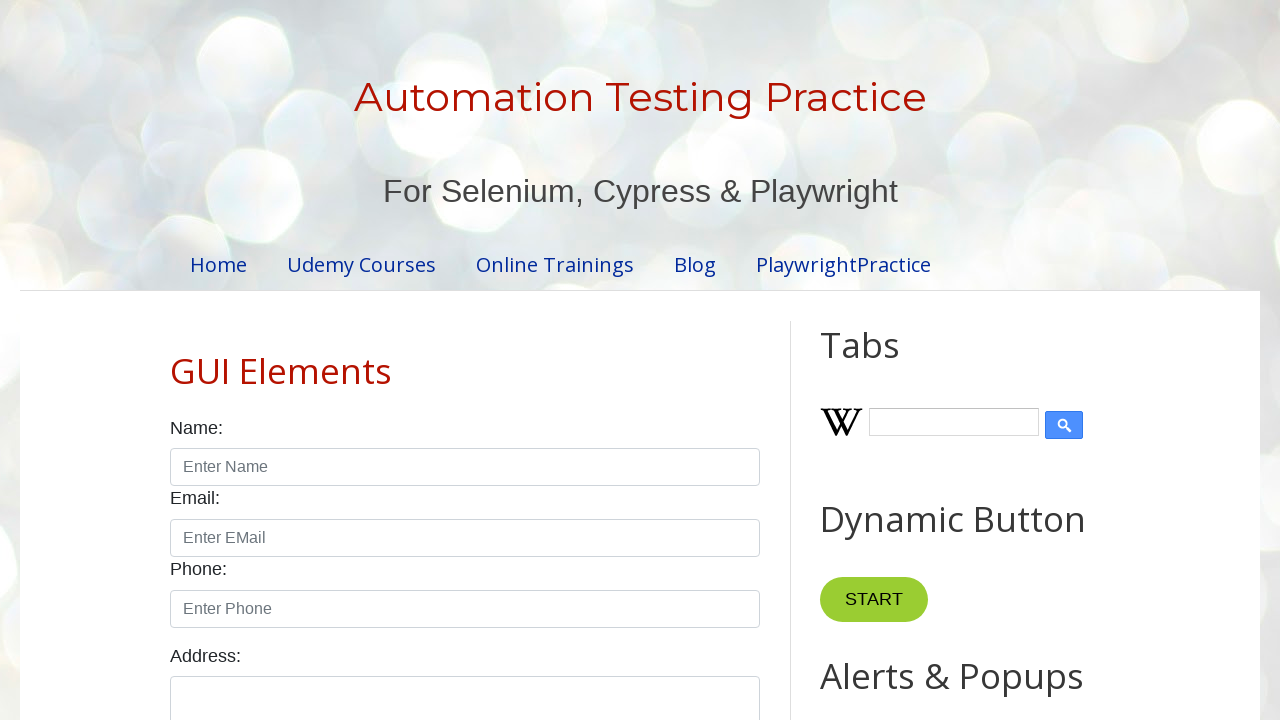

Dragged source element onto droppable target area at (1015, 386)
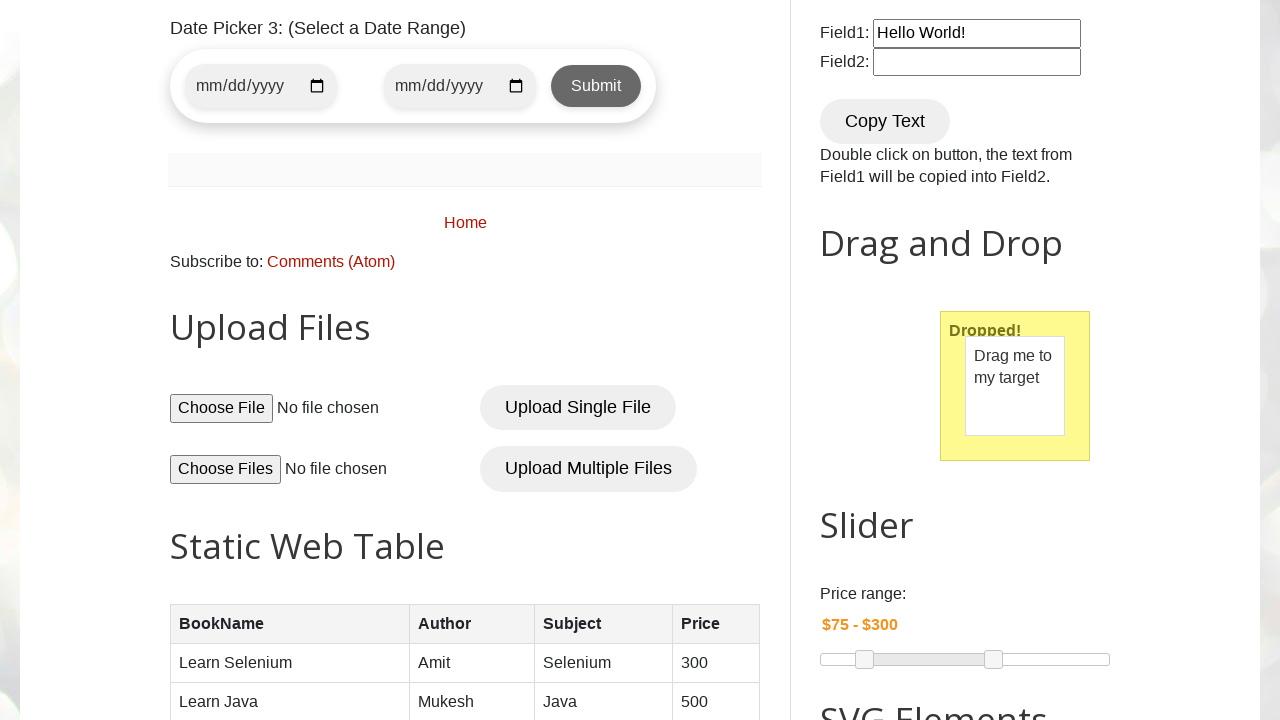

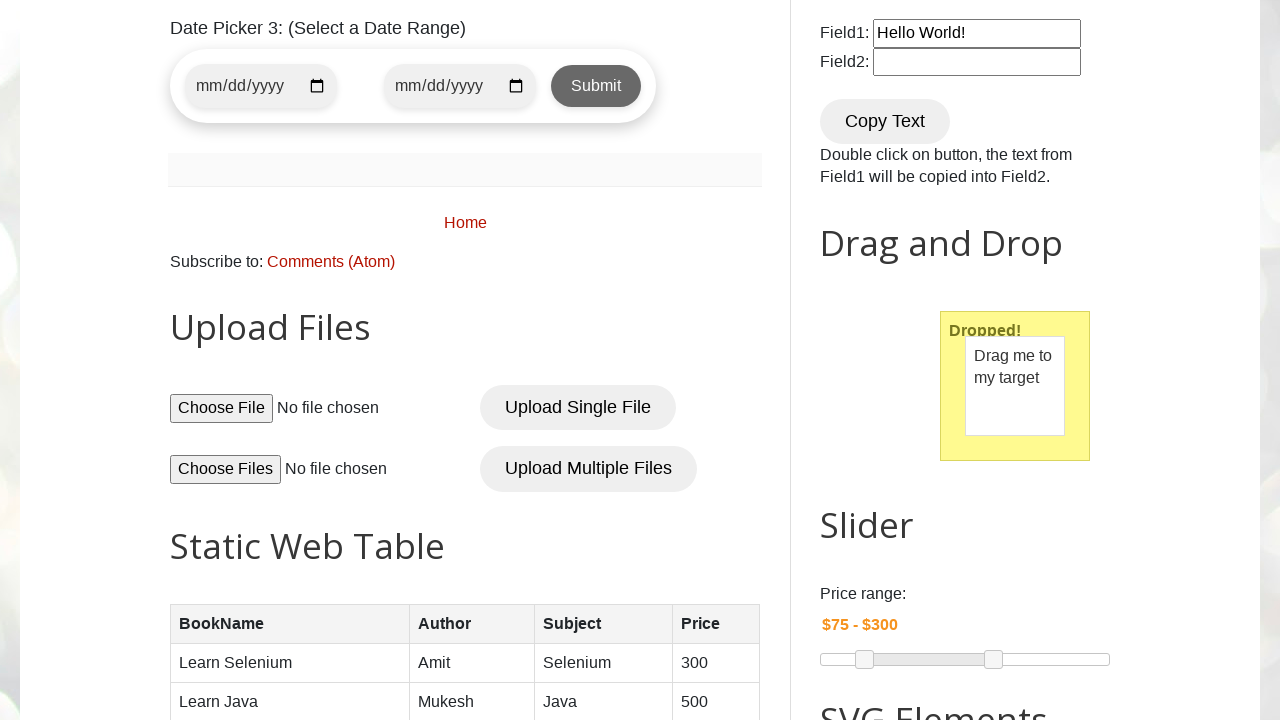